Tests DOM manipulation by navigating to a page, finding an image element, and modifying its src attribute using JavaScript execution

Starting URL: https://bonigarcia.dev/selenium-webdriver-java/

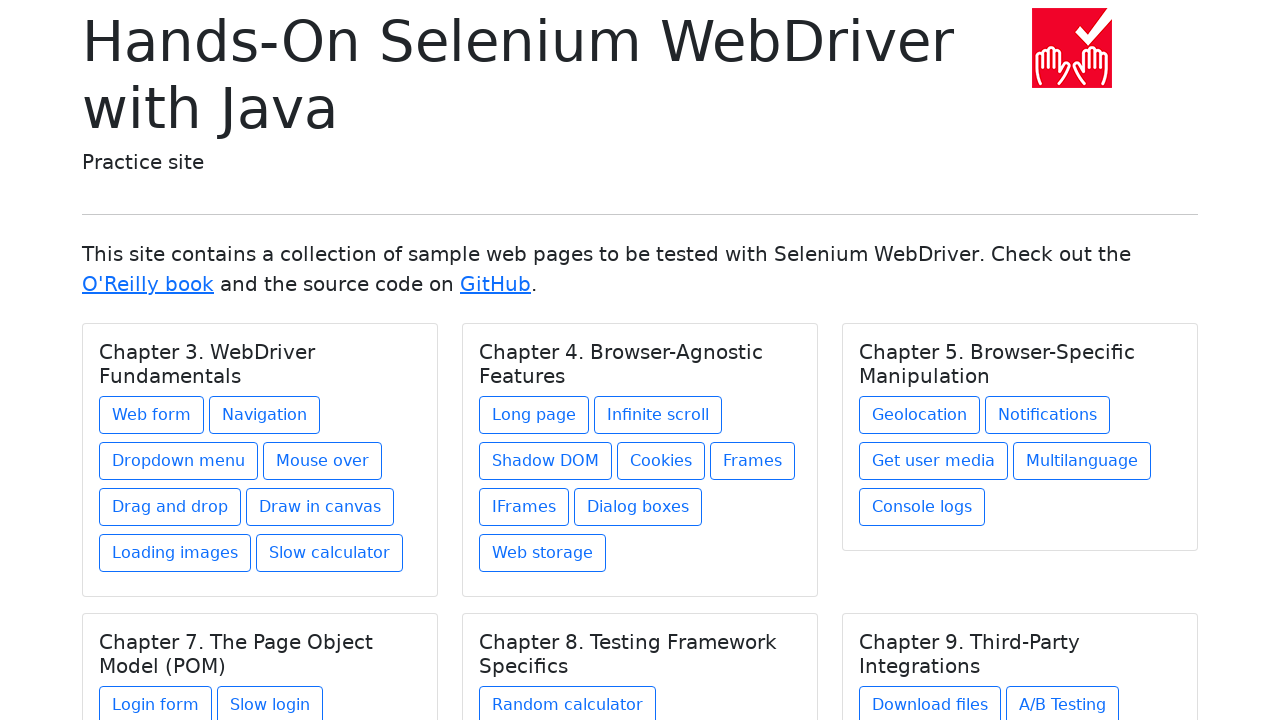

Navigated to https://bonigarcia.dev/selenium-webdriver-java/
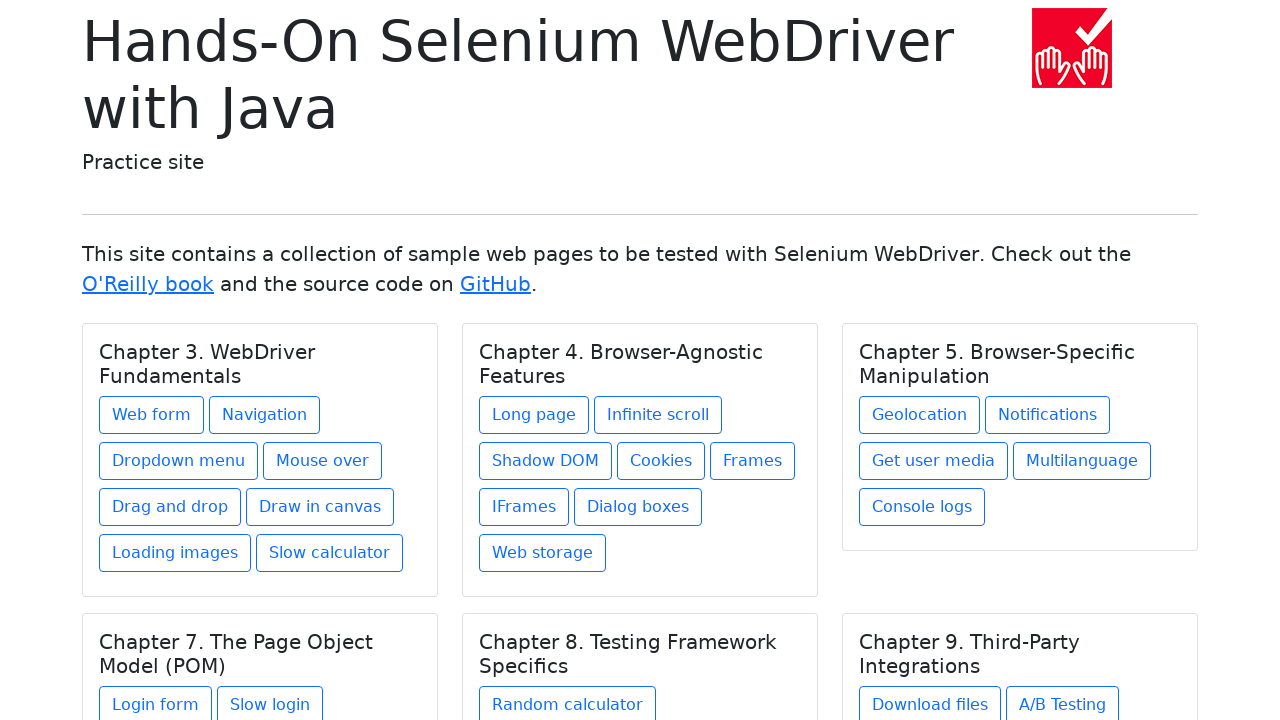

Located first image element on the page
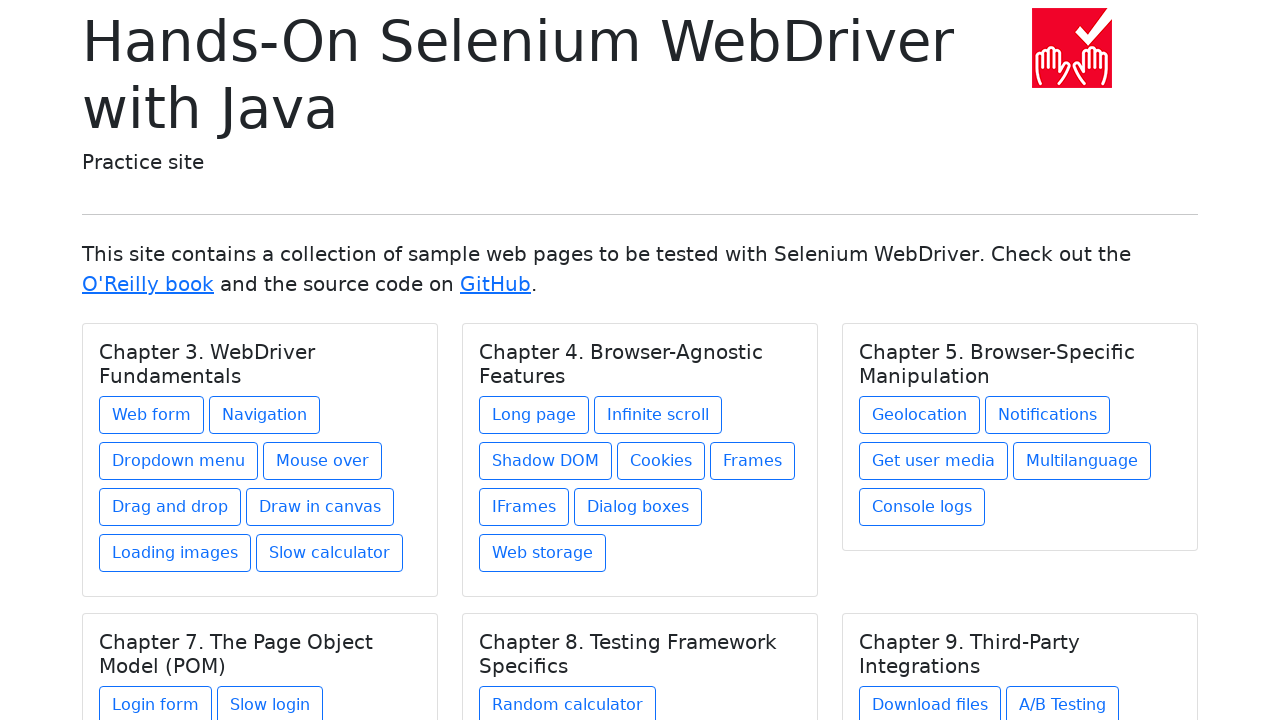

Defined new image source path as 'img/award.png'
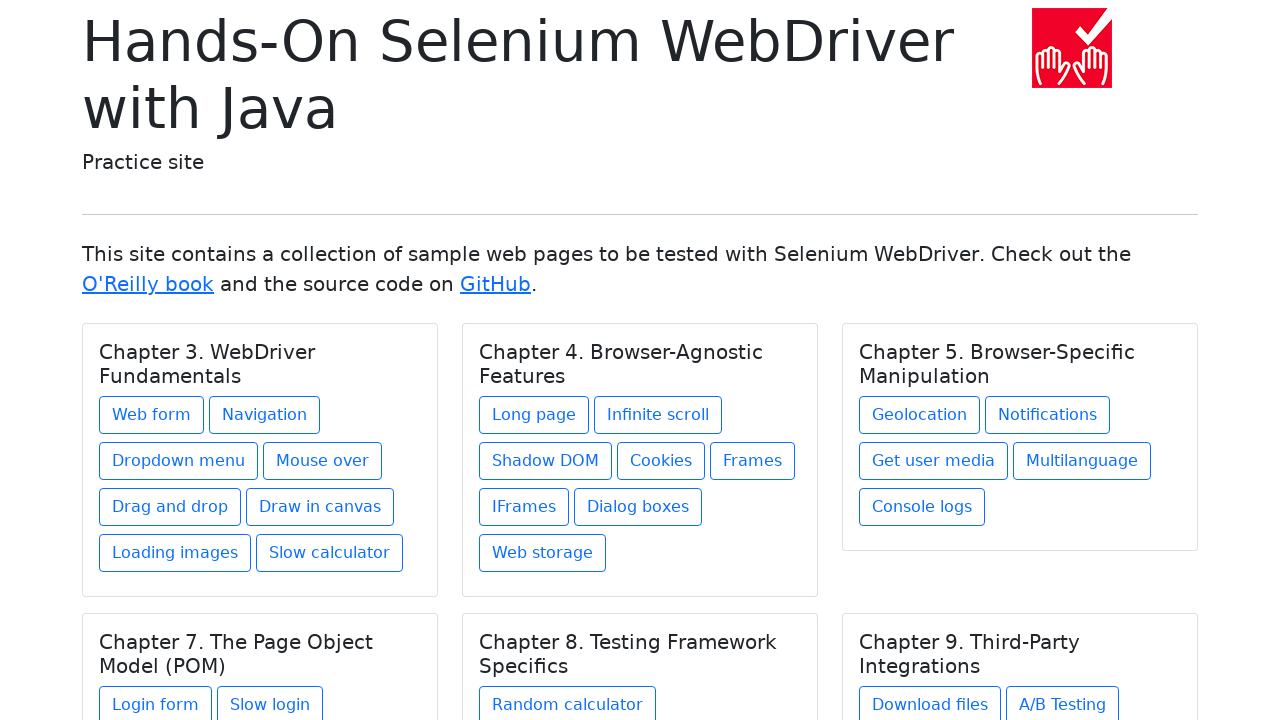

Executed JavaScript to change image src attribute to 'img/award.png'
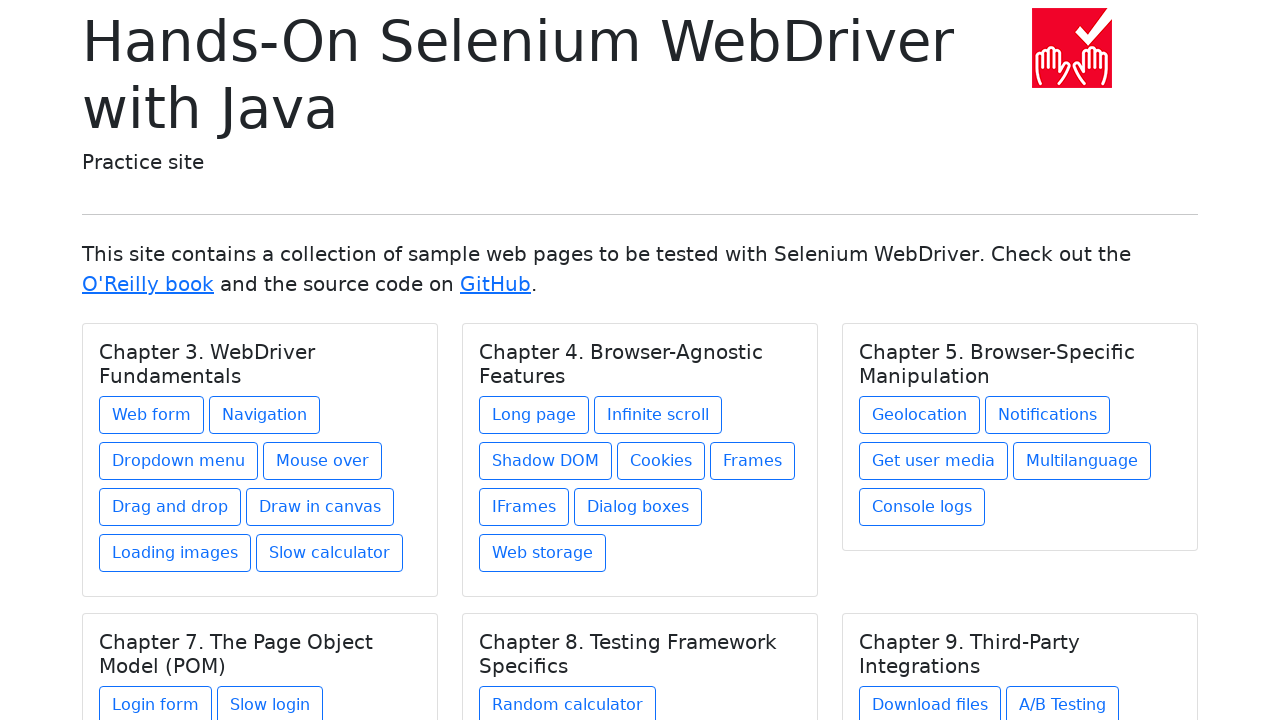

Verified that image src attribute was successfully changed to 'img/award.png'
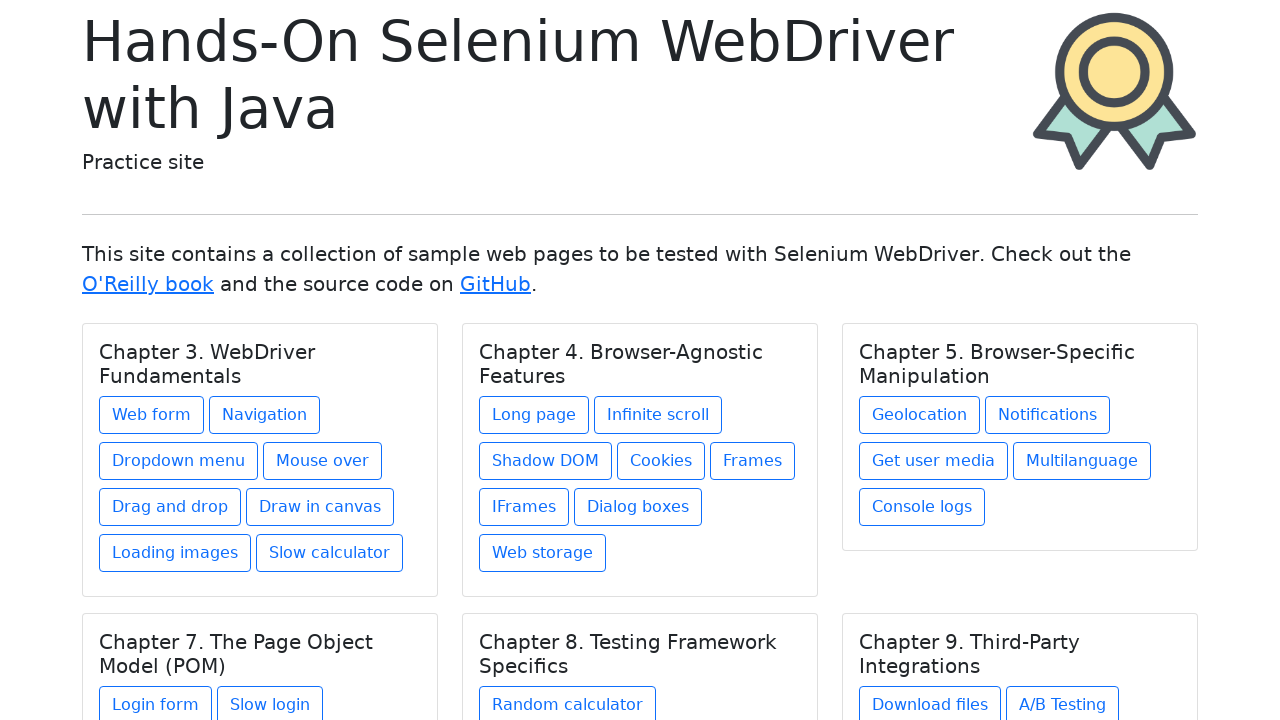

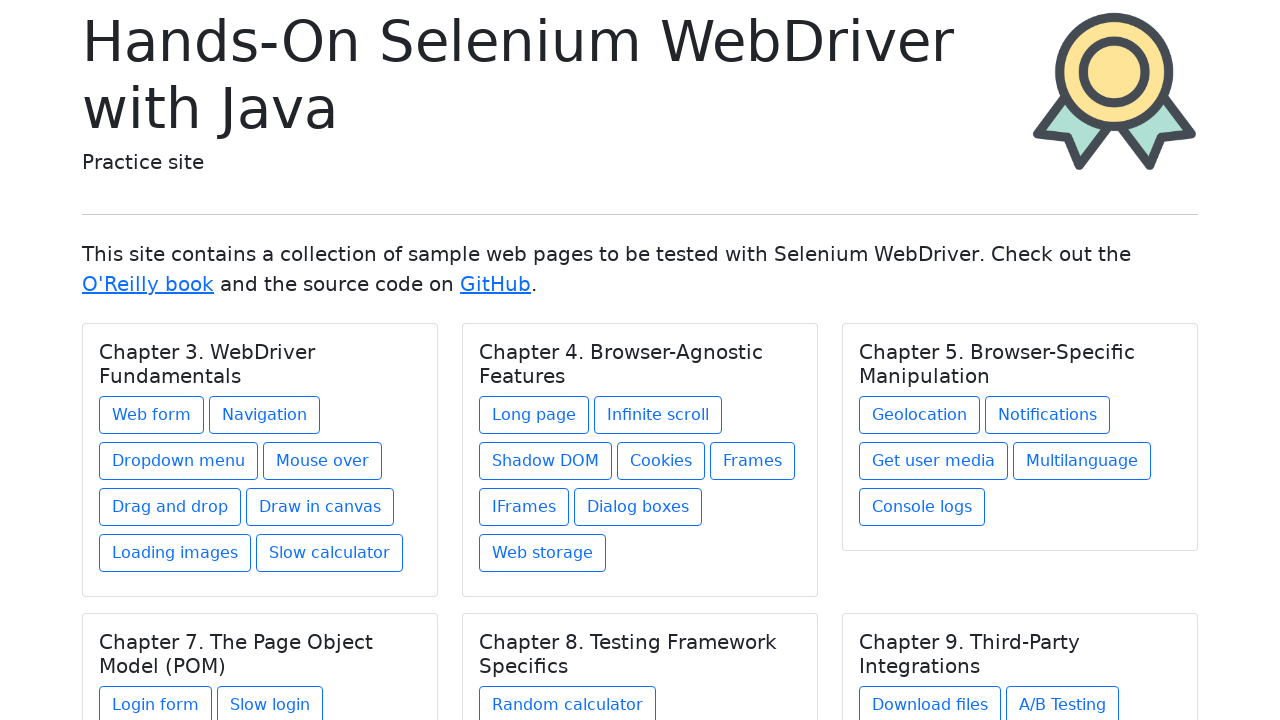